Tests setting cookies on the browser context by navigating to the homepage and adding custom cookies

Starting URL: https://demoqa.com/

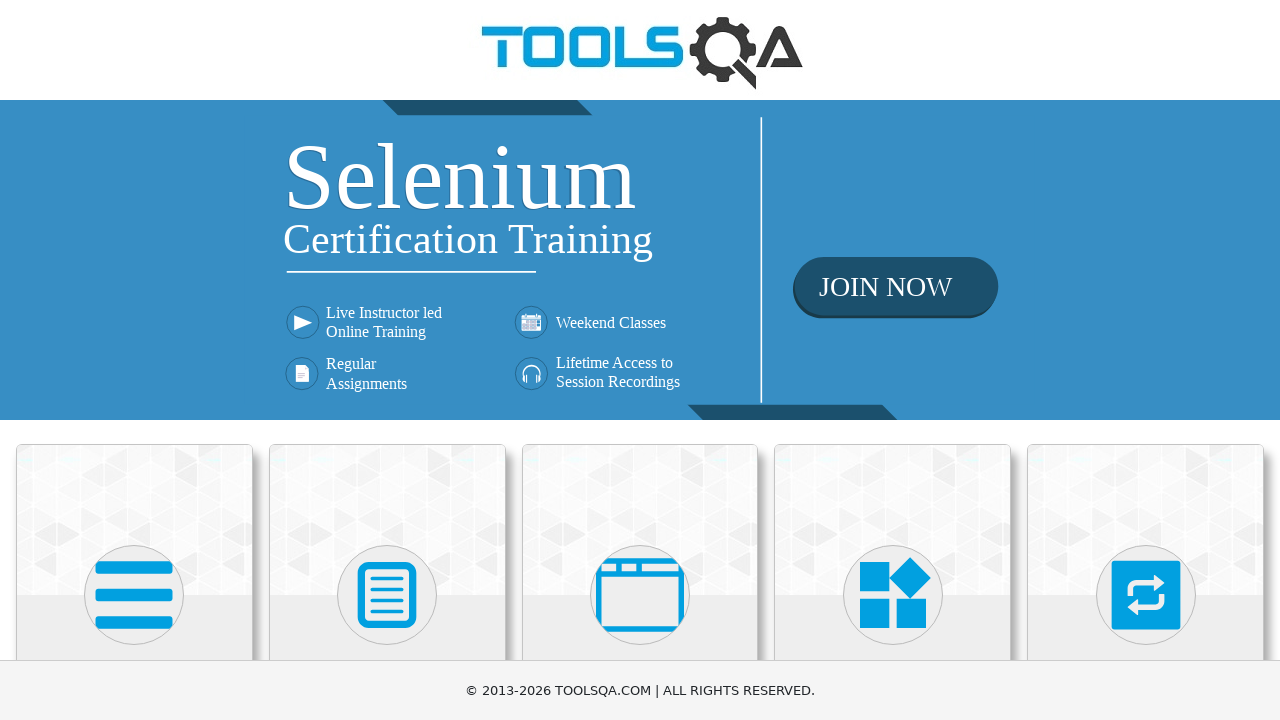

Added custom cookies to browser context (cookie1=666, cookie2=777)
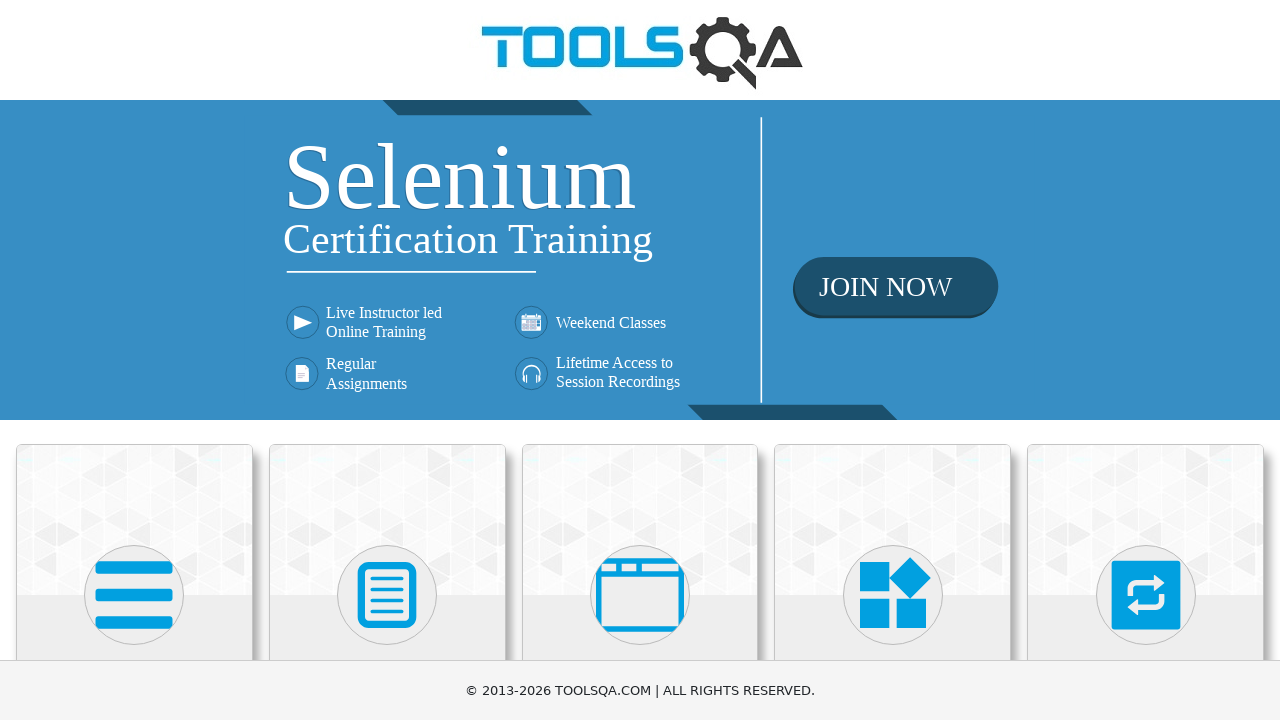

Navigated to DemoQA homepage
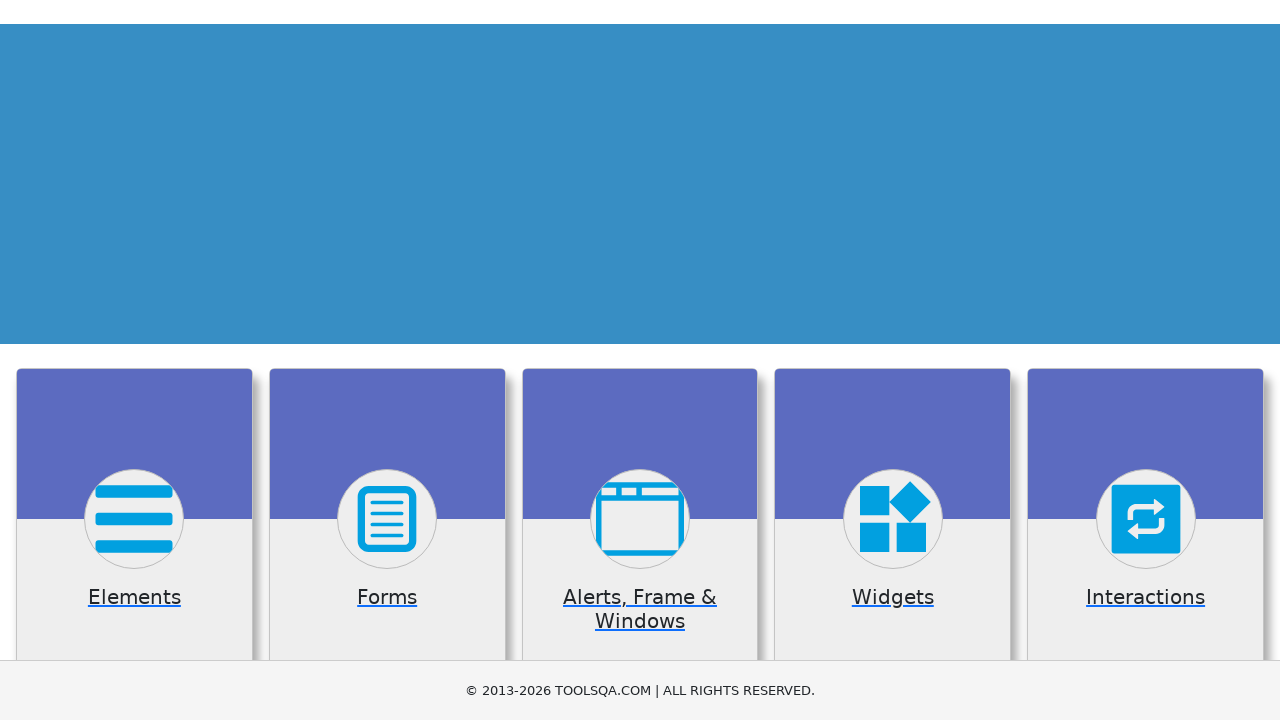

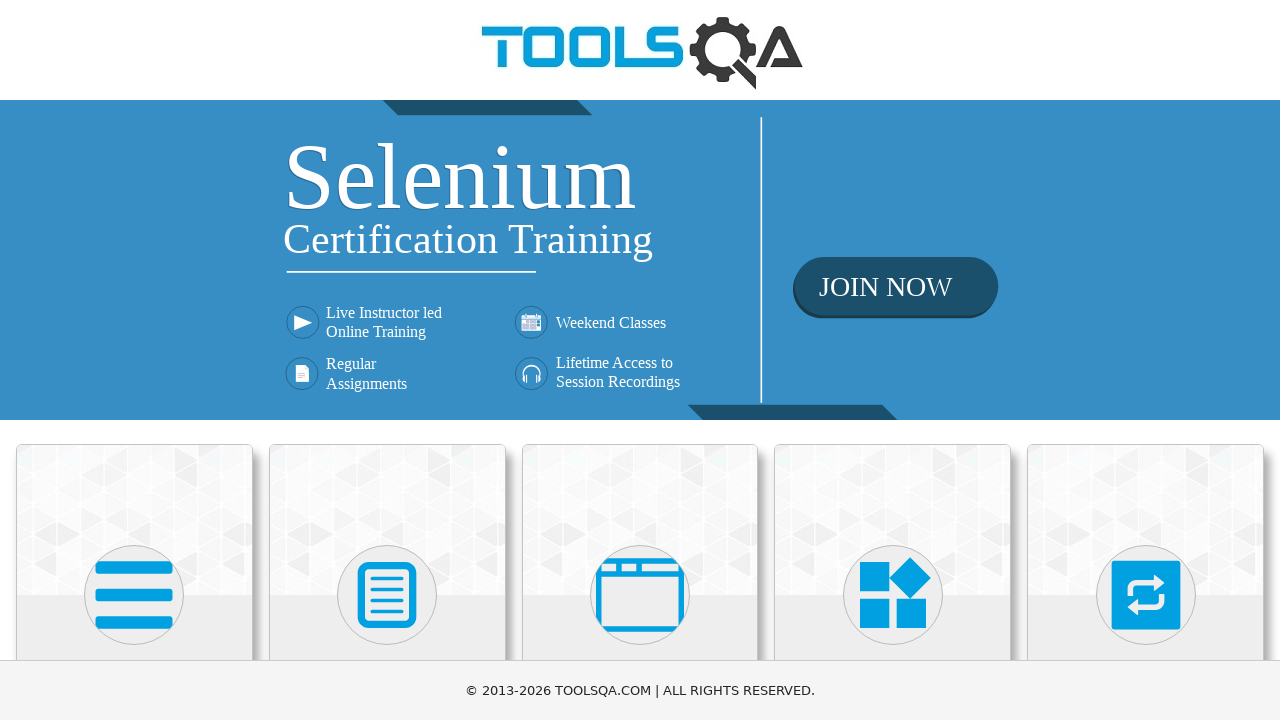